Tests checkbox functionality by navigating to the checkboxes page and toggling checkbox states - unchecking checkbox 2 and checking checkbox 1.

Starting URL: https://the-internet.herokuapp.com/

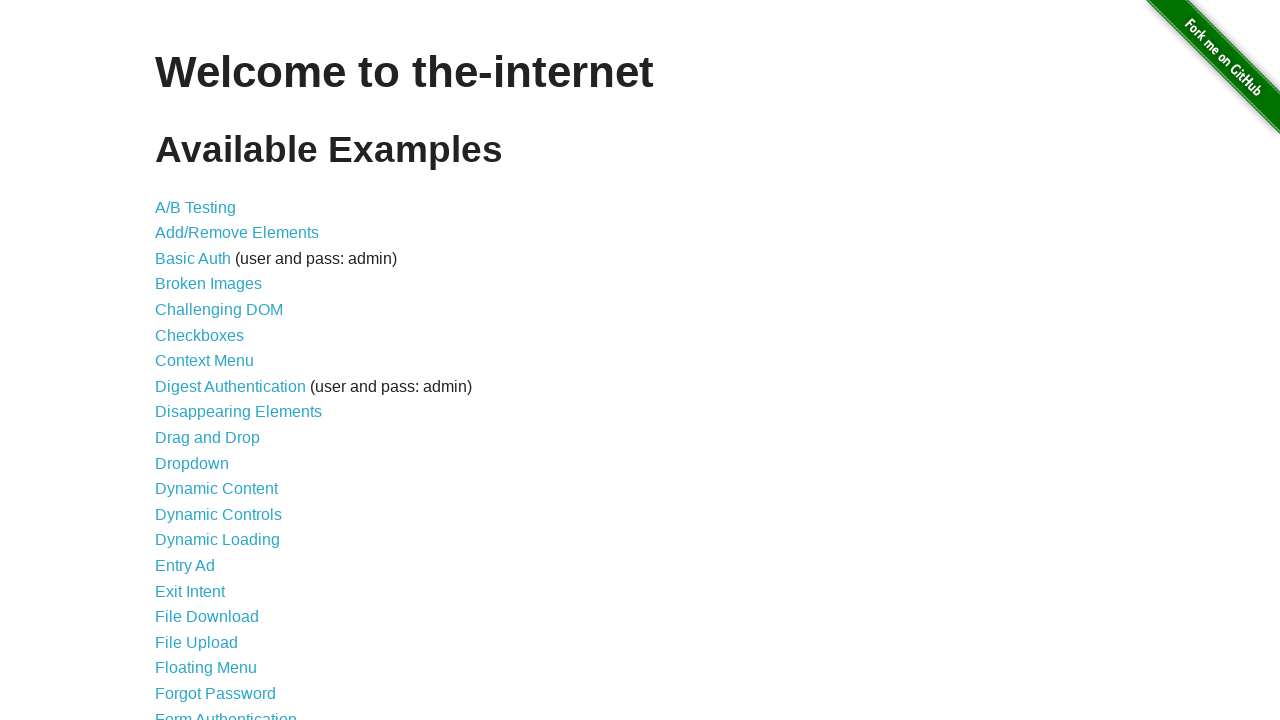

Clicked on Checkboxes link to navigate to checkboxes page at (200, 335) on a[href='/checkboxes']
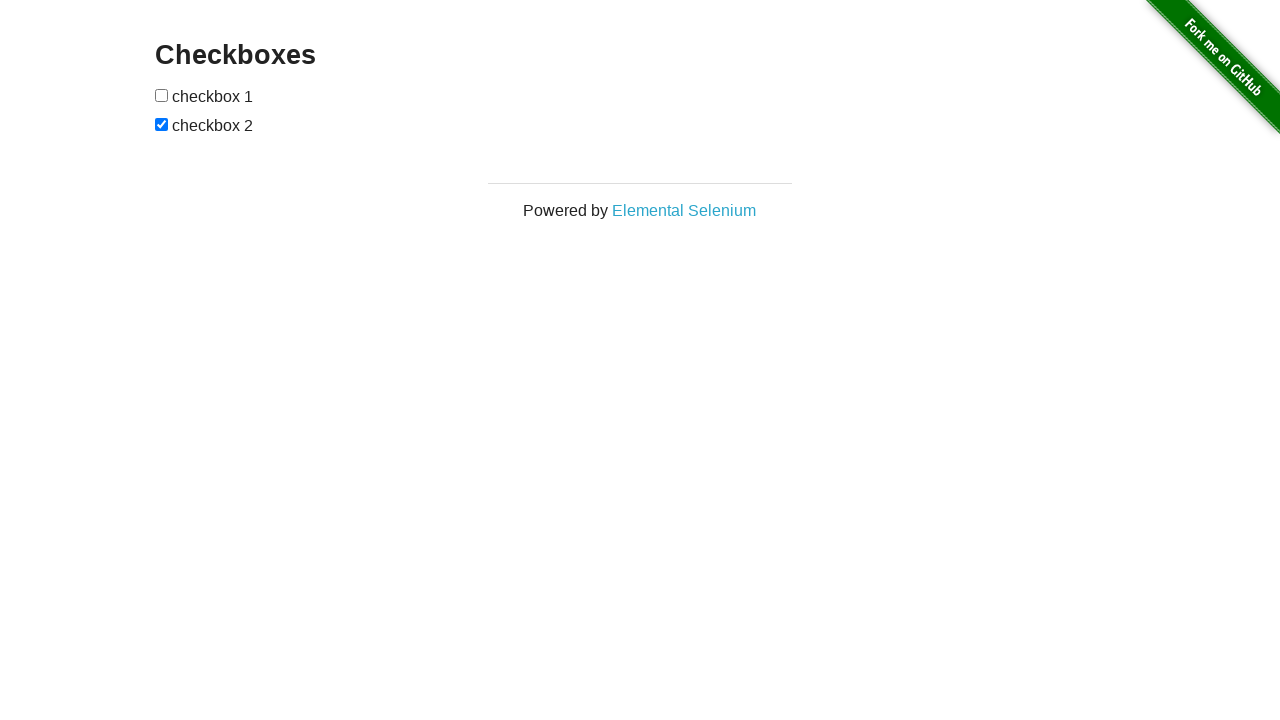

Checkboxes page loaded
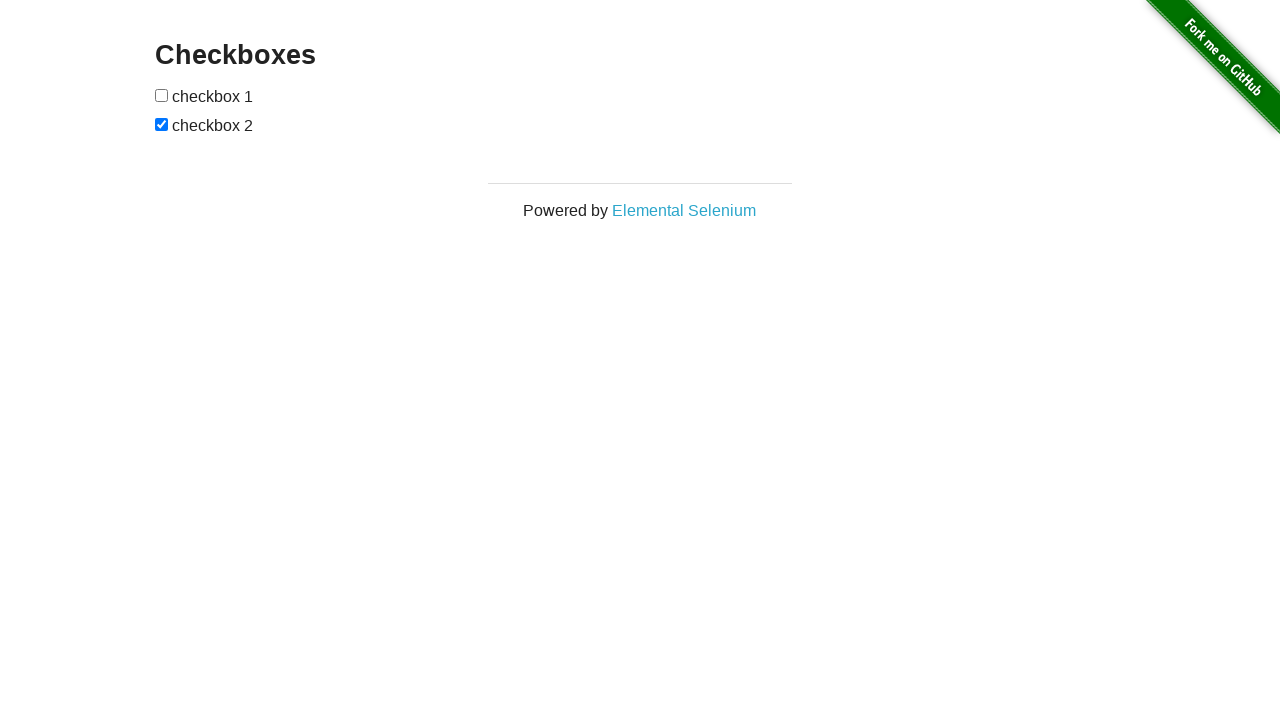

Located checkbox 2
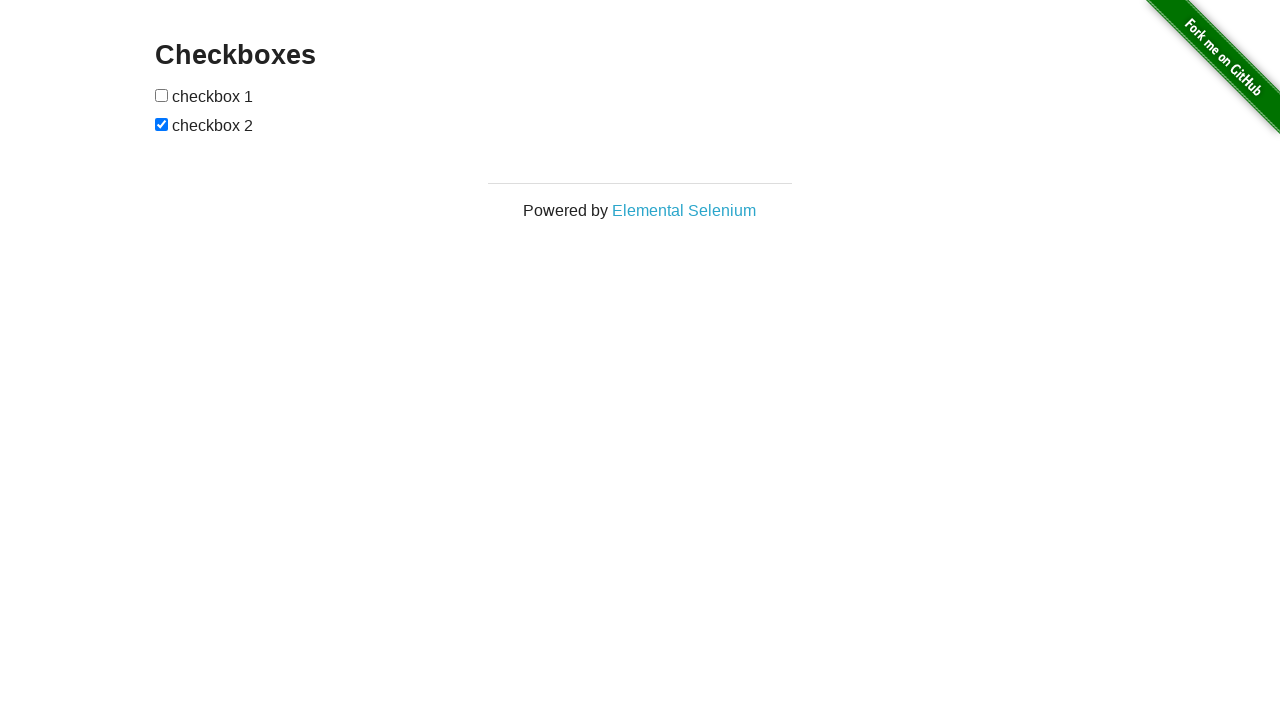

Verified checkbox 2 is checked
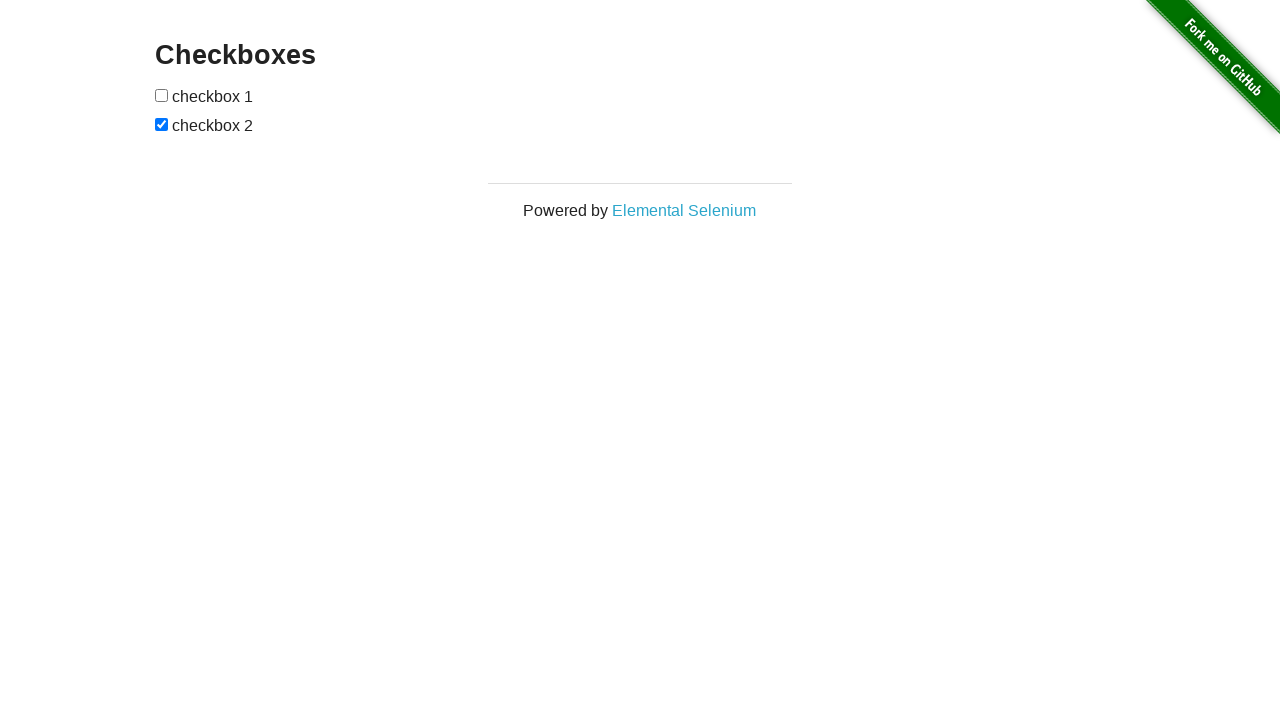

Unchecked checkbox 2 at (162, 124) on input[type='checkbox'] >> nth=1
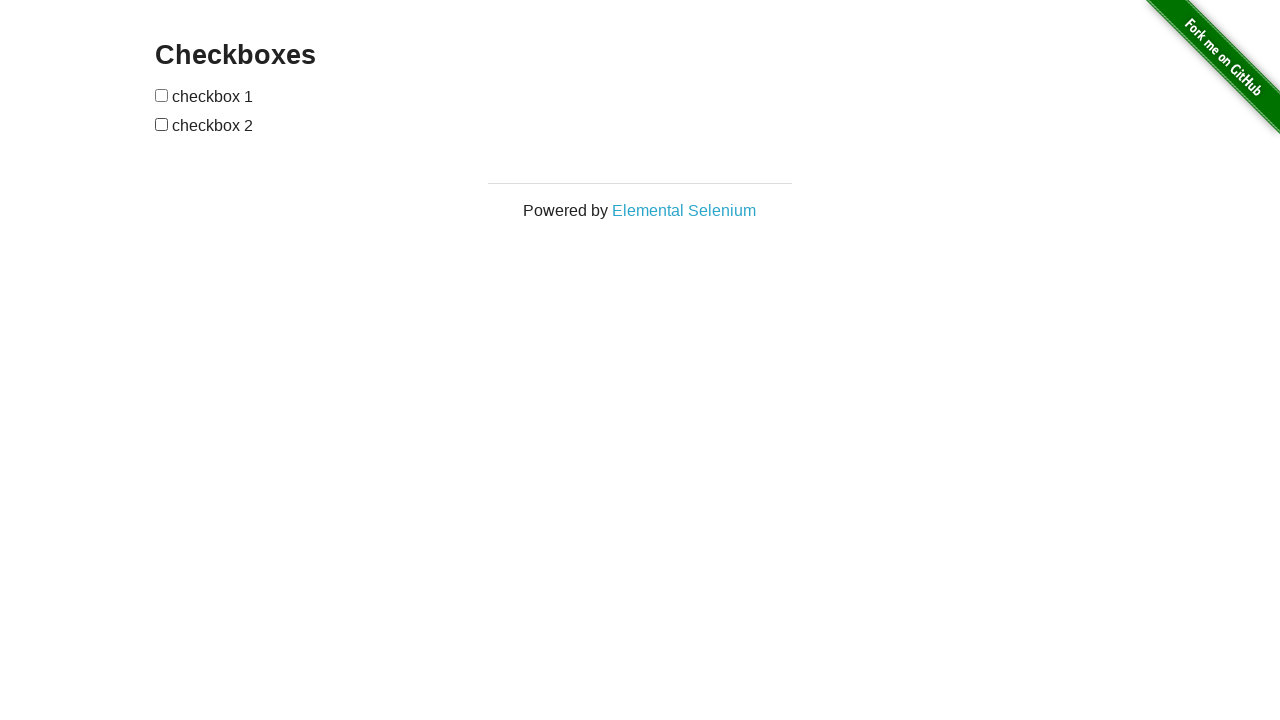

Located checkbox 1
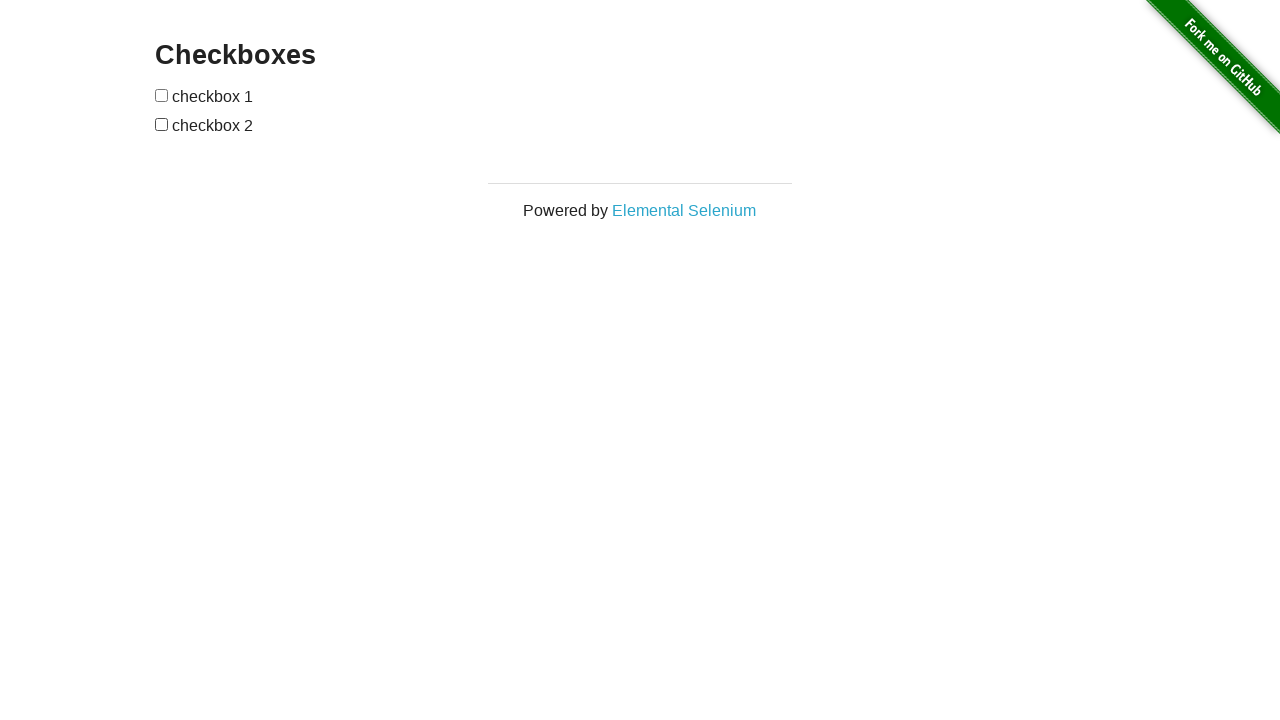

Verified checkbox 1 is unchecked
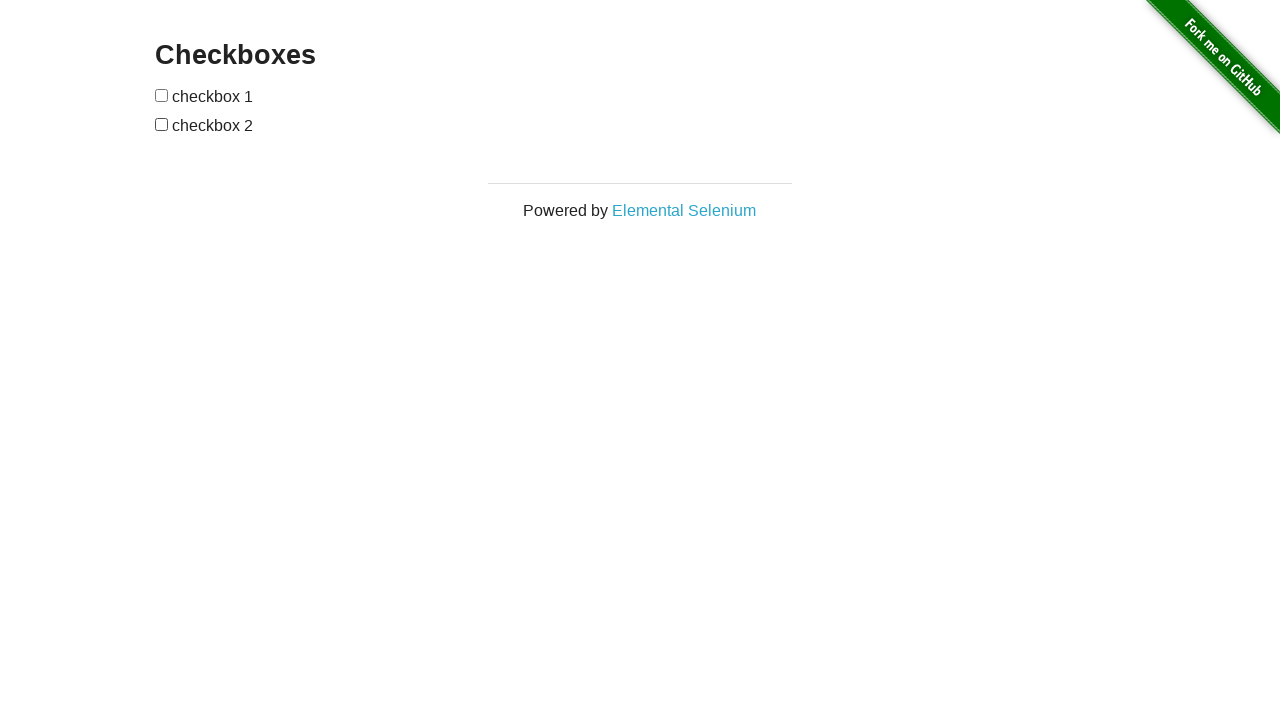

Checked checkbox 1 at (162, 95) on input[type='checkbox'] >> nth=0
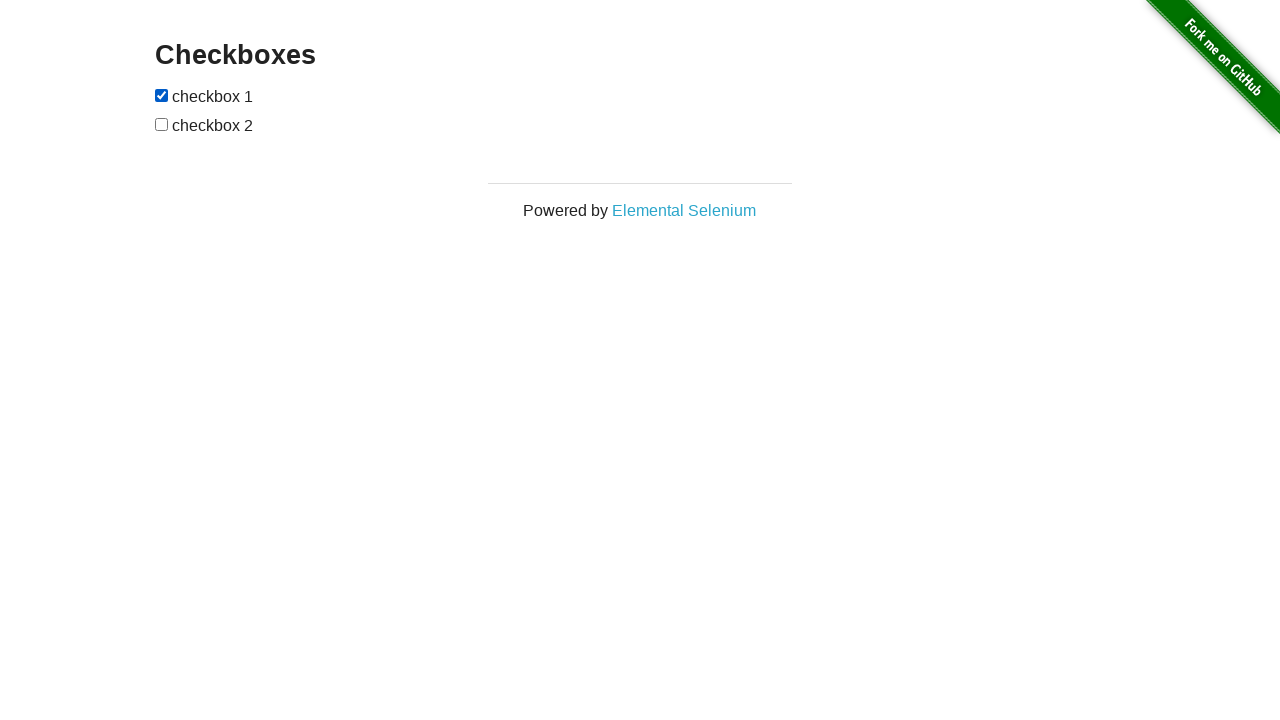

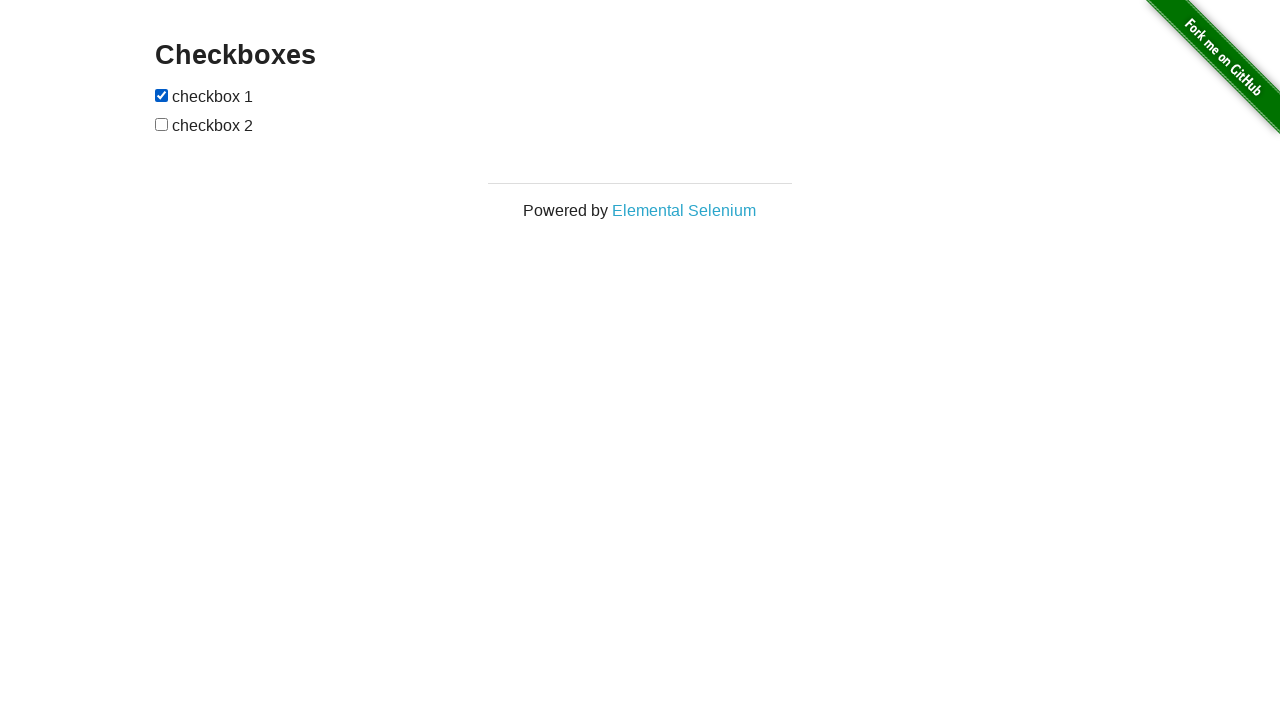